Verifies that each article preview on the Articles page contains a title that is not empty.

Starting URL: https://wearecommunity.io/articles

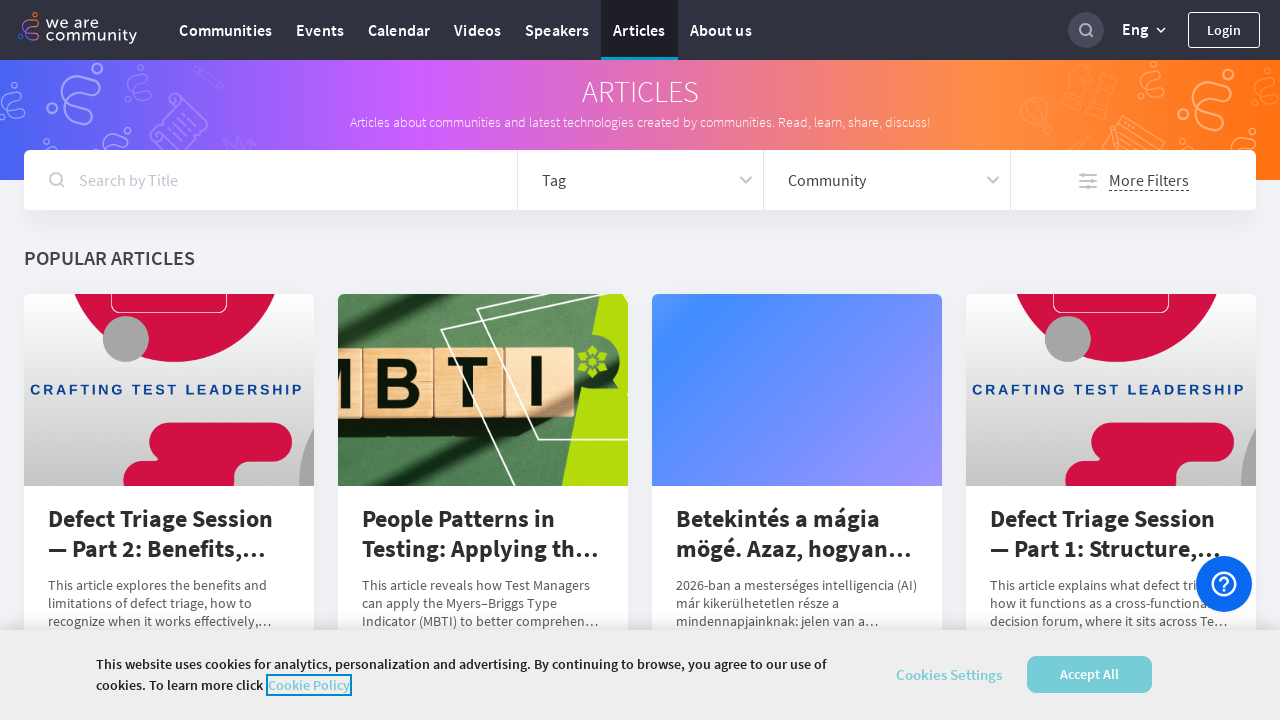

Navigated to Articles page
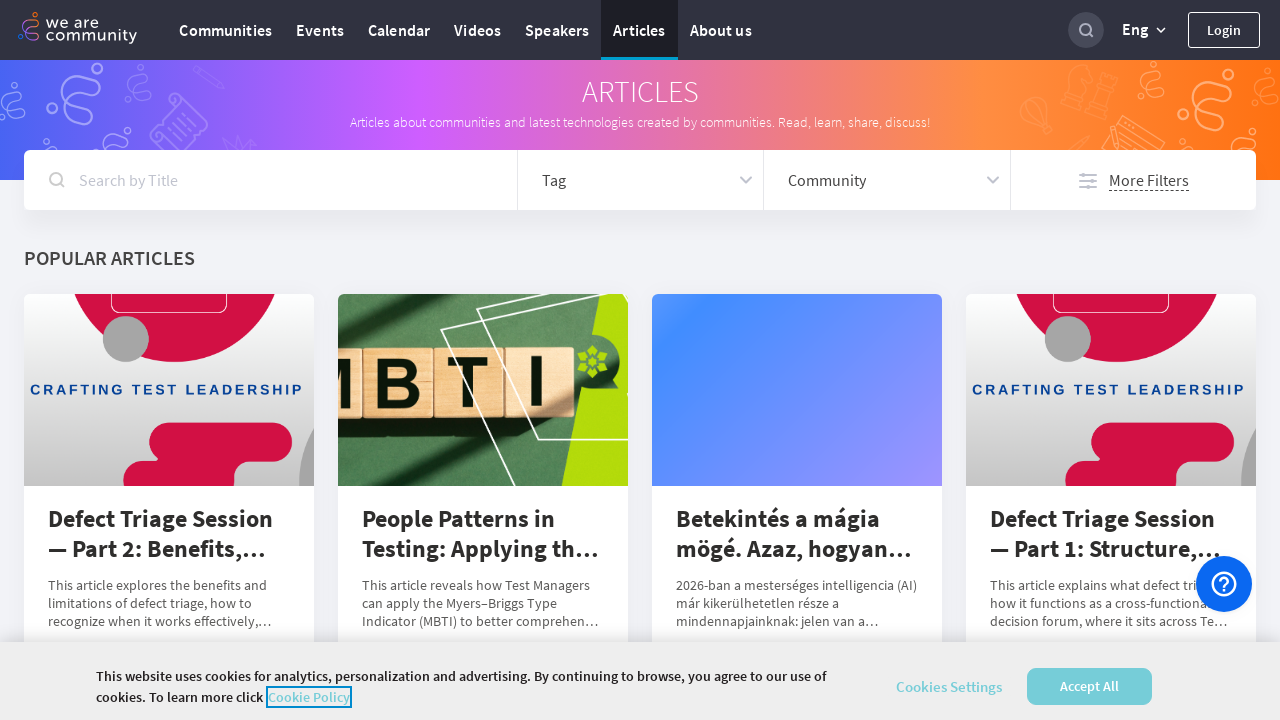

Article titles loaded
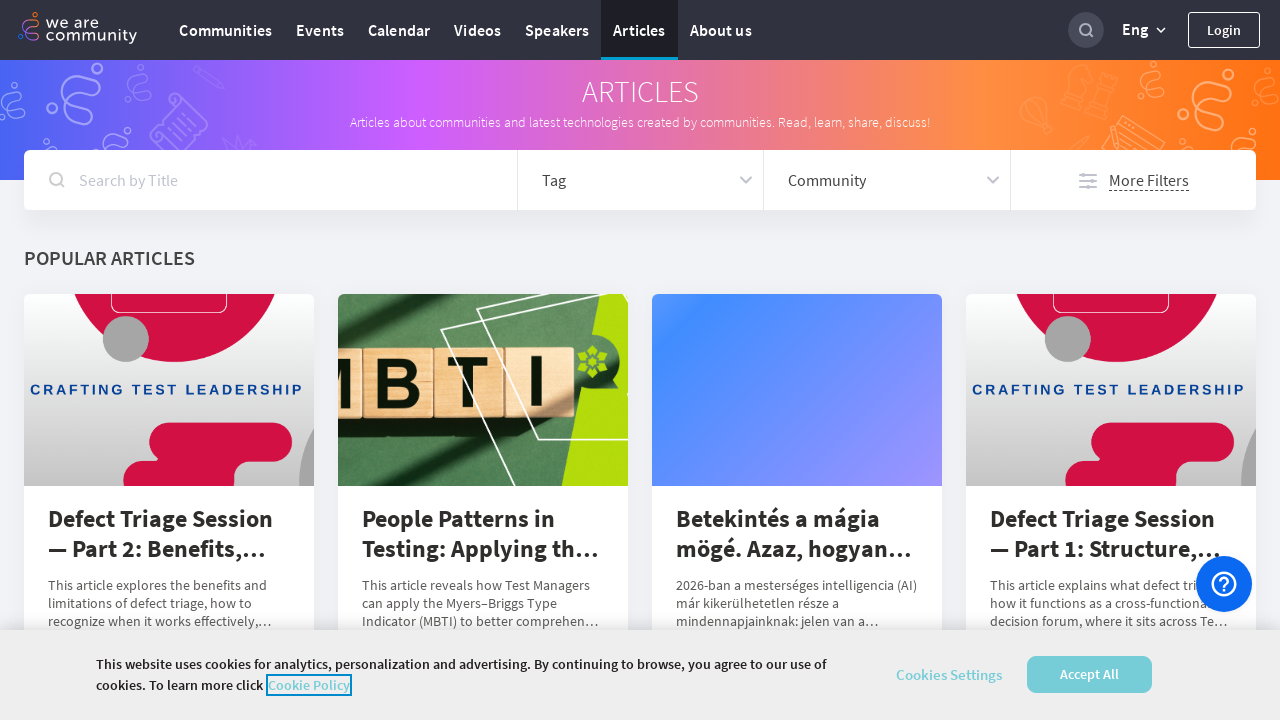

Retrieved all article titles (11 found)
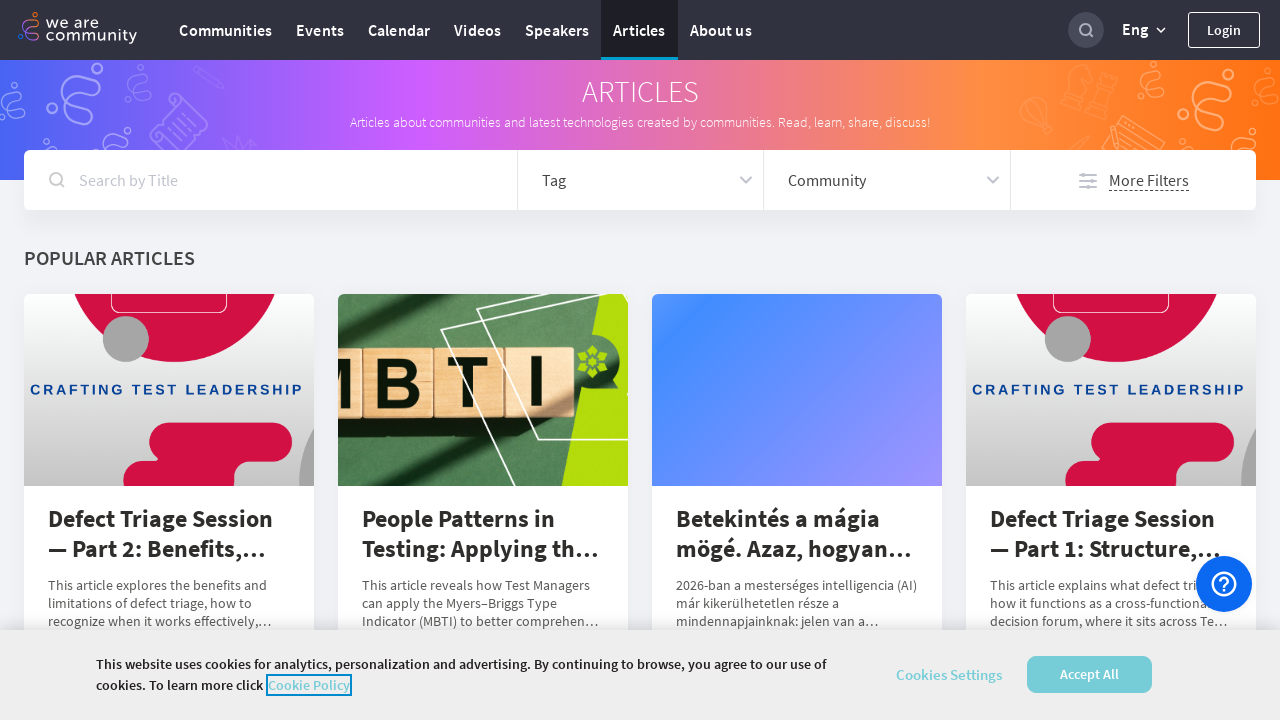

Verified that at least one article title exists
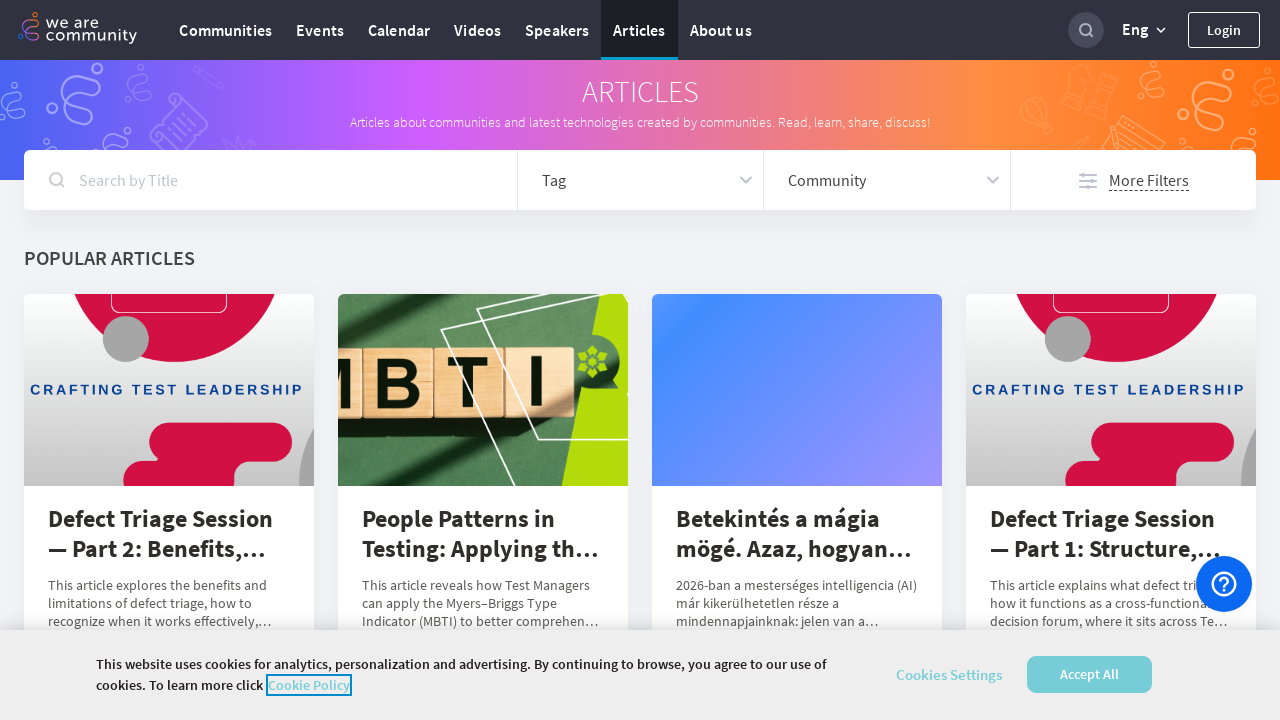

Verified article title is not empty: 'Defect Triage Session — Part 2: Benefits, Pitfalls, and Maturity'
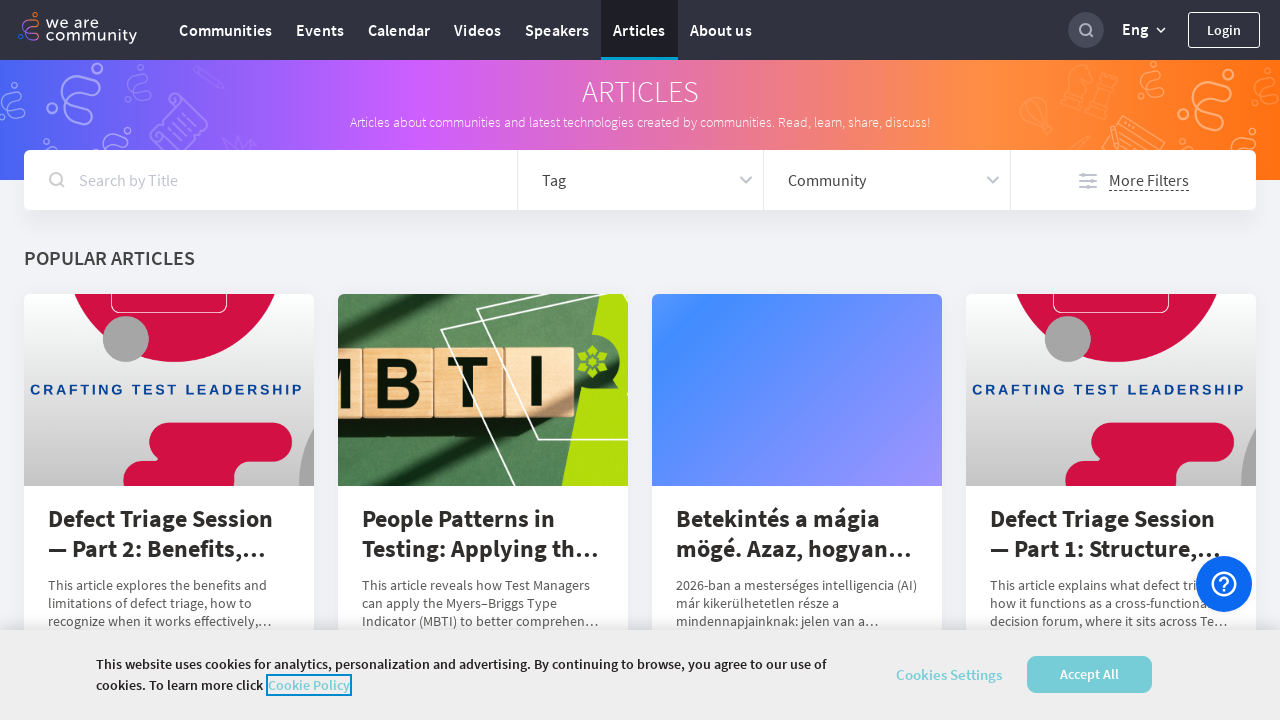

Verified article title is not empty: 'People Patterns in Testing: Applying the Myers–Briggs Indicator for Test Managers'
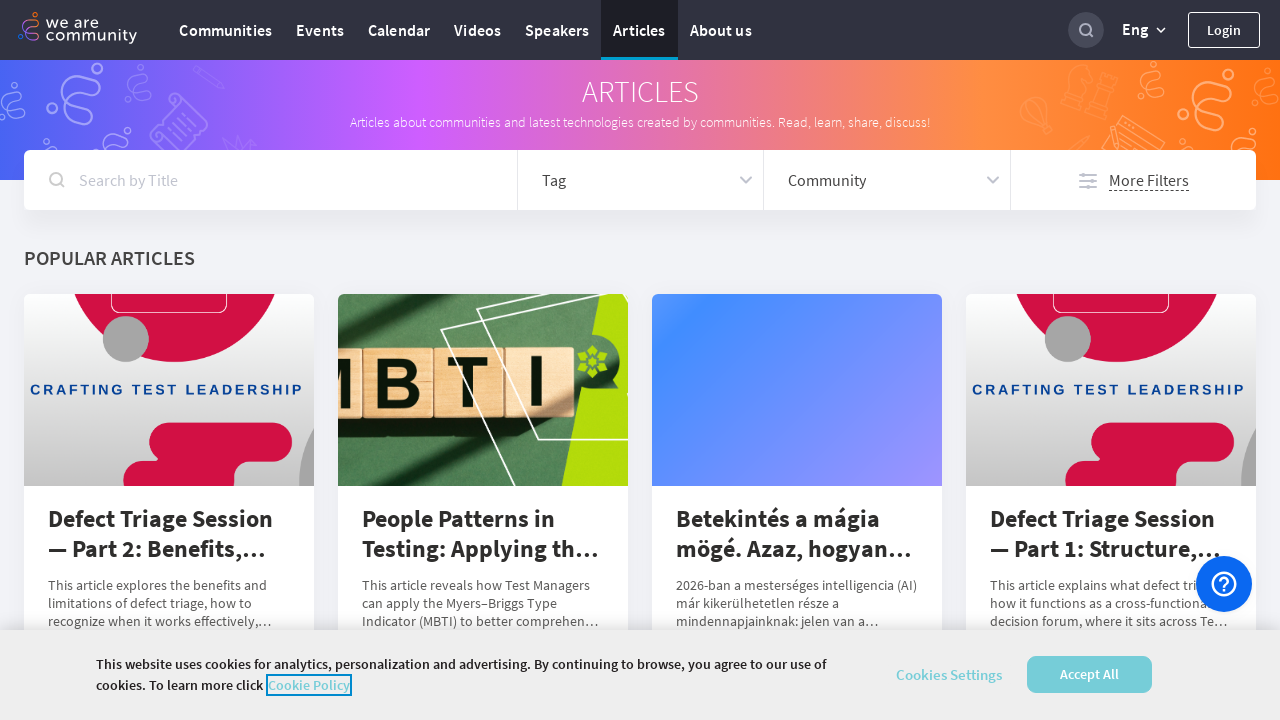

Verified article title is not empty: 'Betekintés a mágia mögé. Azaz, hogyan működik az AI, és szülőként hogyan segíthetem a gyermekem ebben az új világban?'
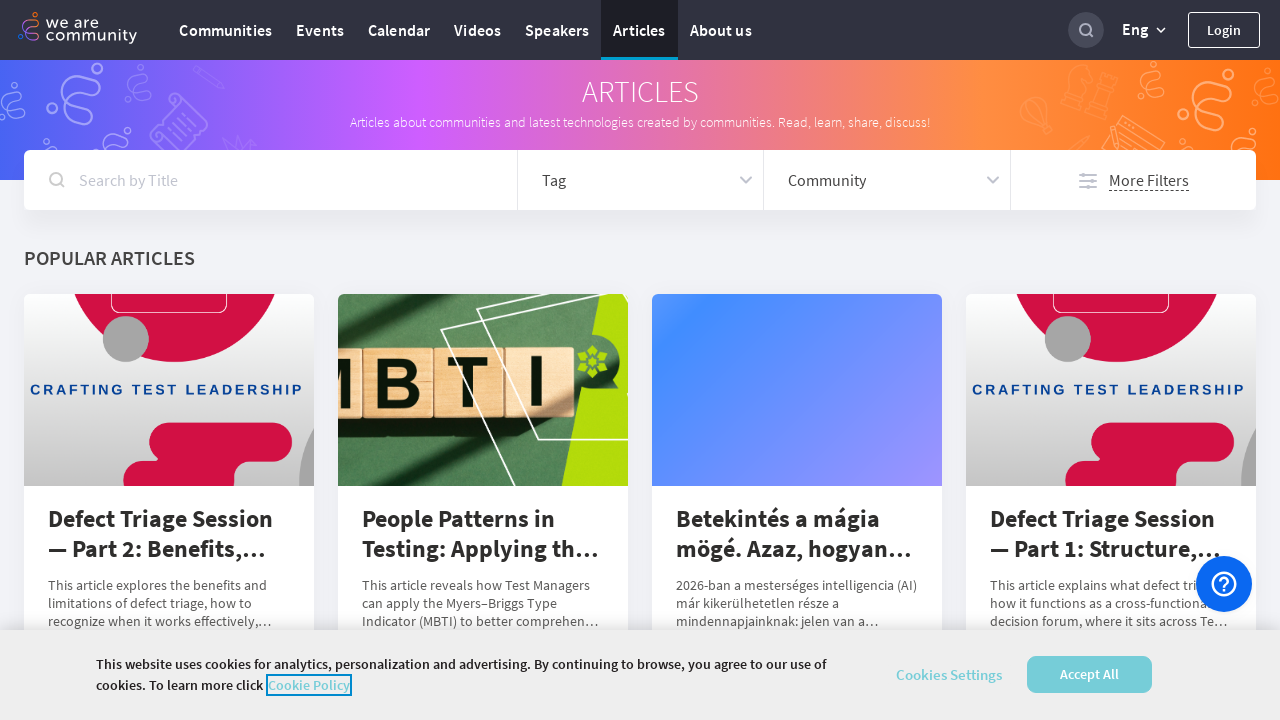

Verified article title is not empty: 'Defect Triage Session — Part 1: Structure, Scope, and Governance'
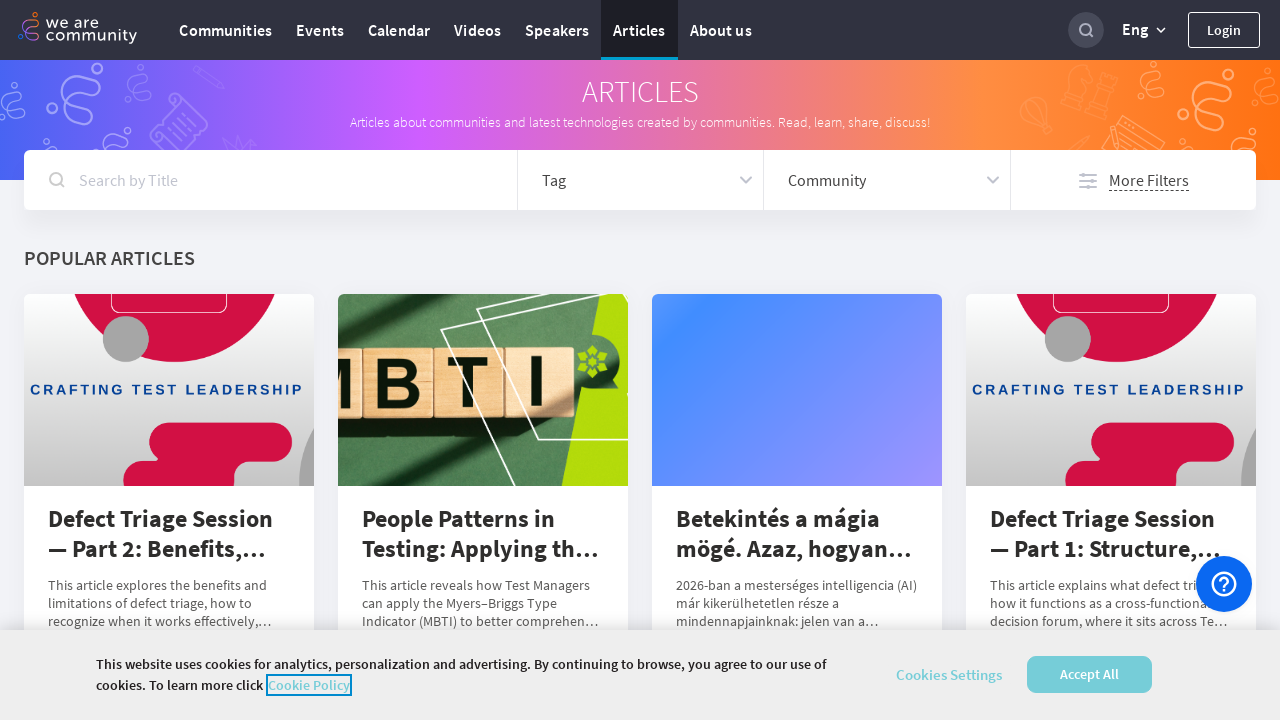

Verified article title is not empty: 'Agentic coding'
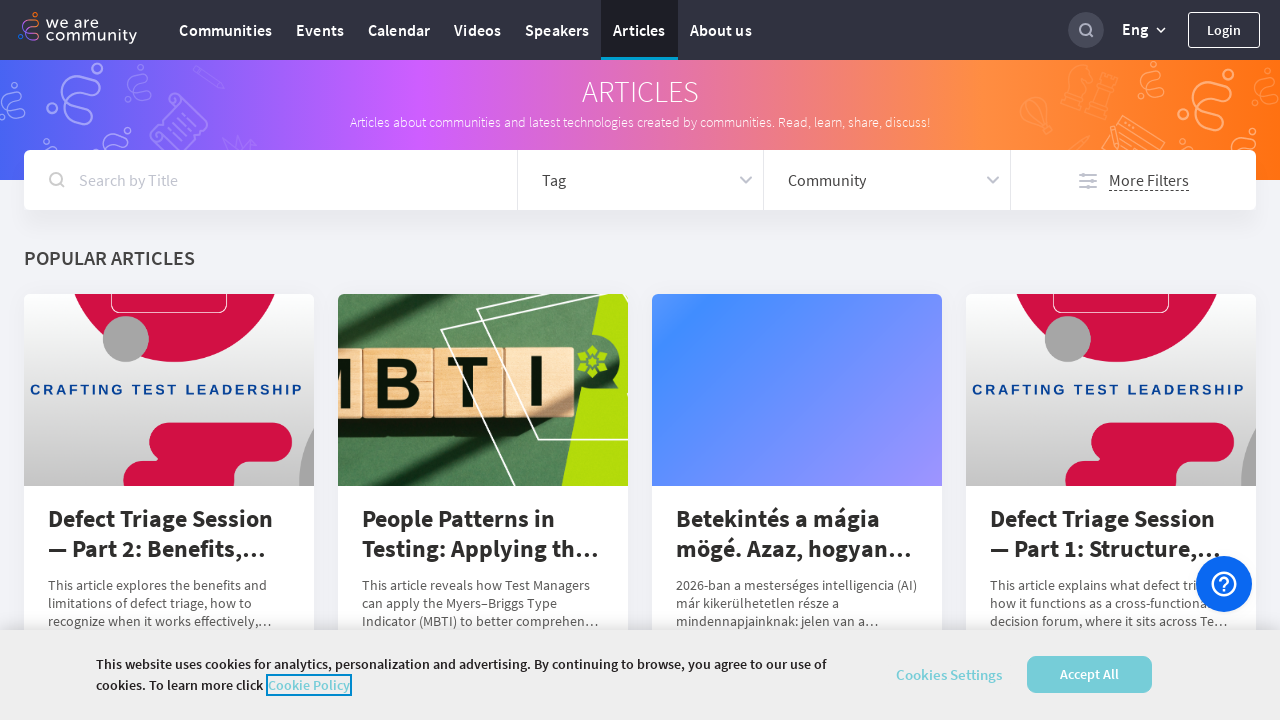

Verified article title is not empty: 'News Observation | 21 – 27 February'
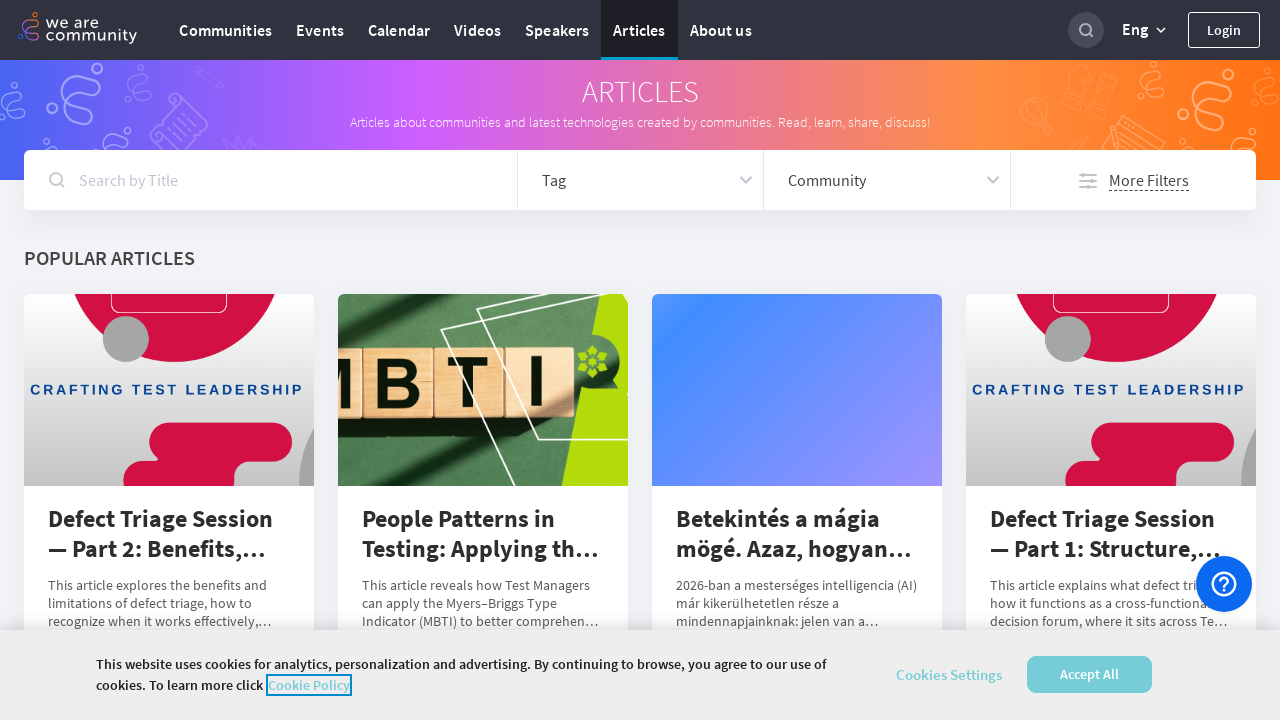

Verified article title is not empty: 'API & Integration Digest for February 2026'
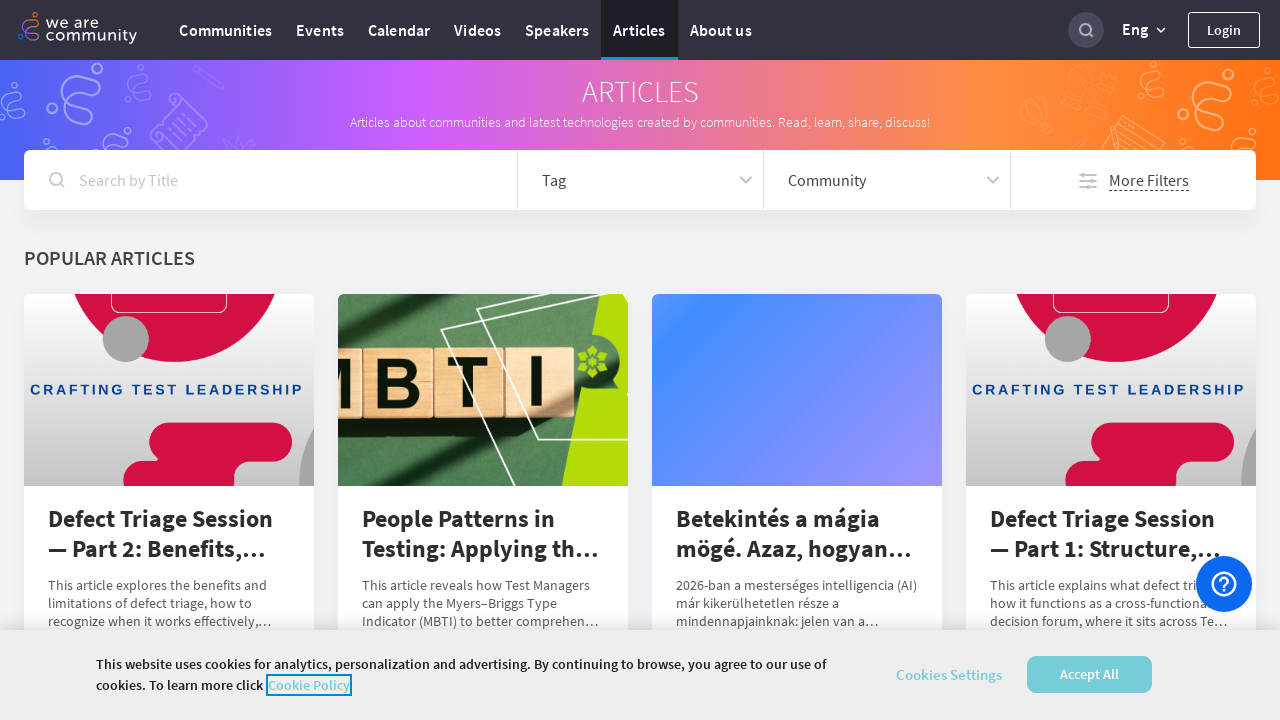

Verified article title is not empty: 'What's Making Your Learning Feel Heavy? (Hint: It's a Monster.)'
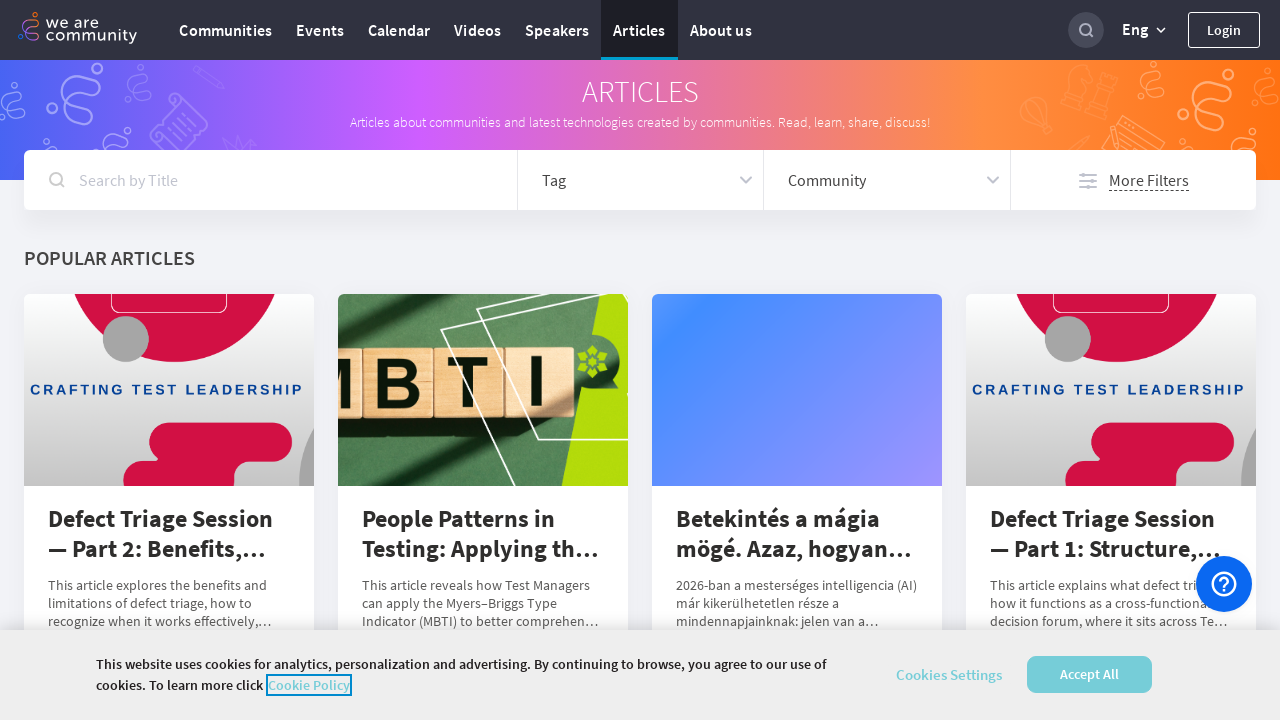

Verified article title is not empty: 'People Patterns in Testing: Understanding Codependency in QA Governance'
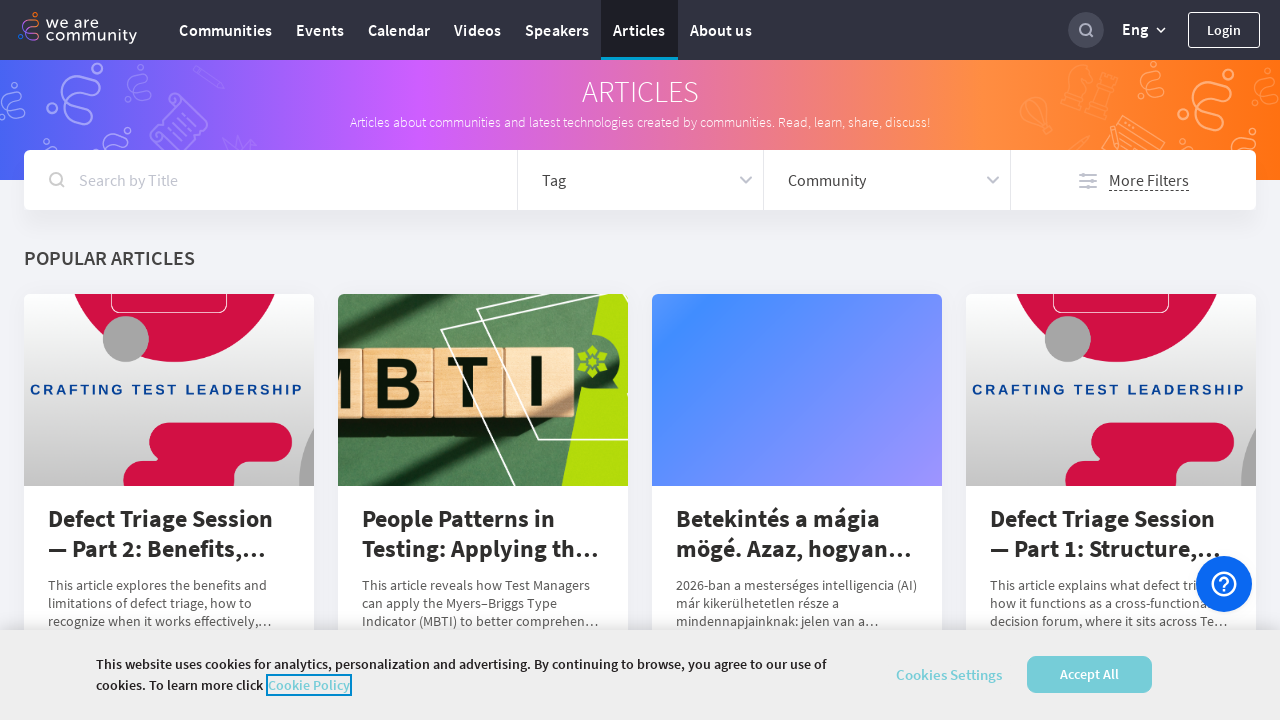

Verified article title is not empty: 'AI в музиці: коли голос стає продуктом'
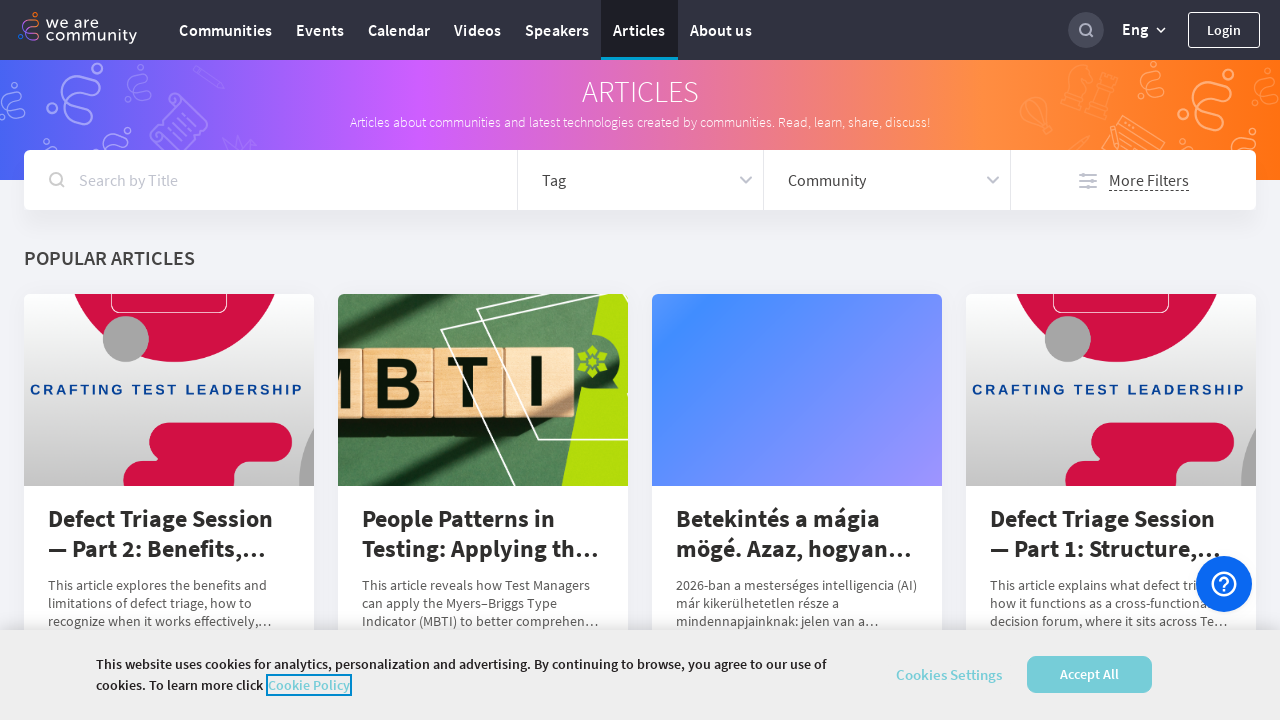

Verified article title is not empty: 'Operational Intelligence - Tech Pulse #21 (February 2026)'
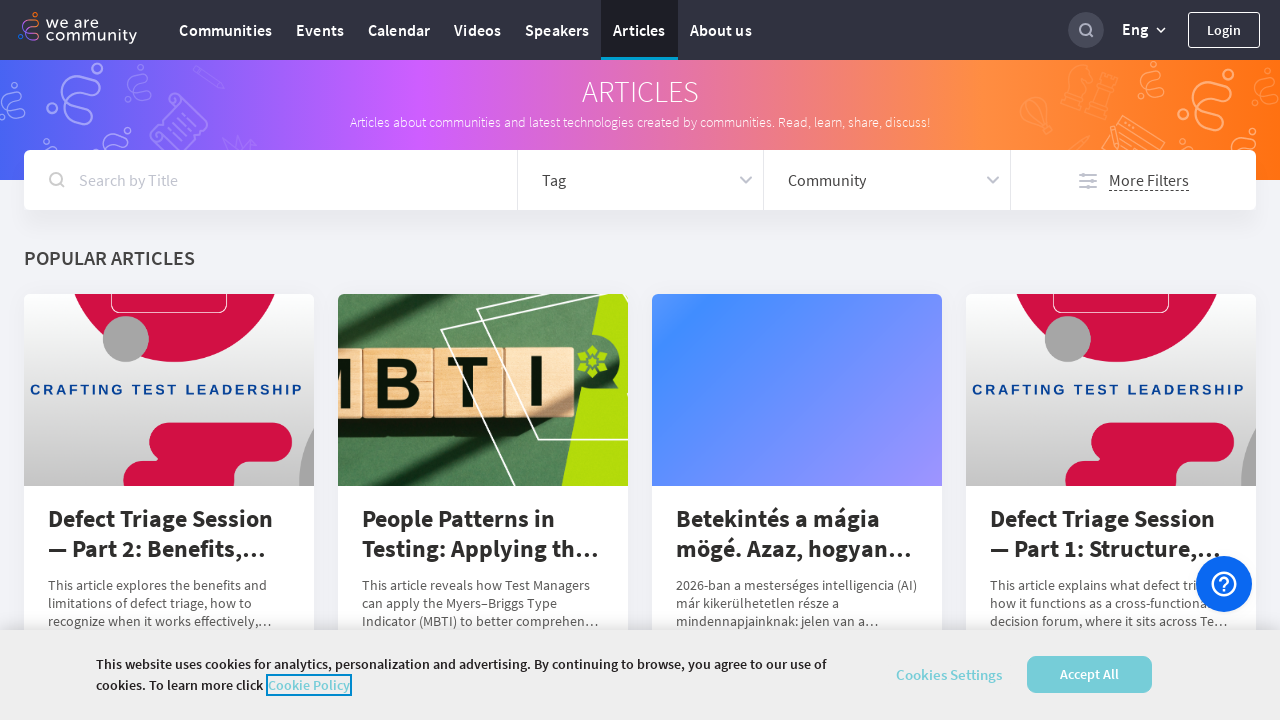

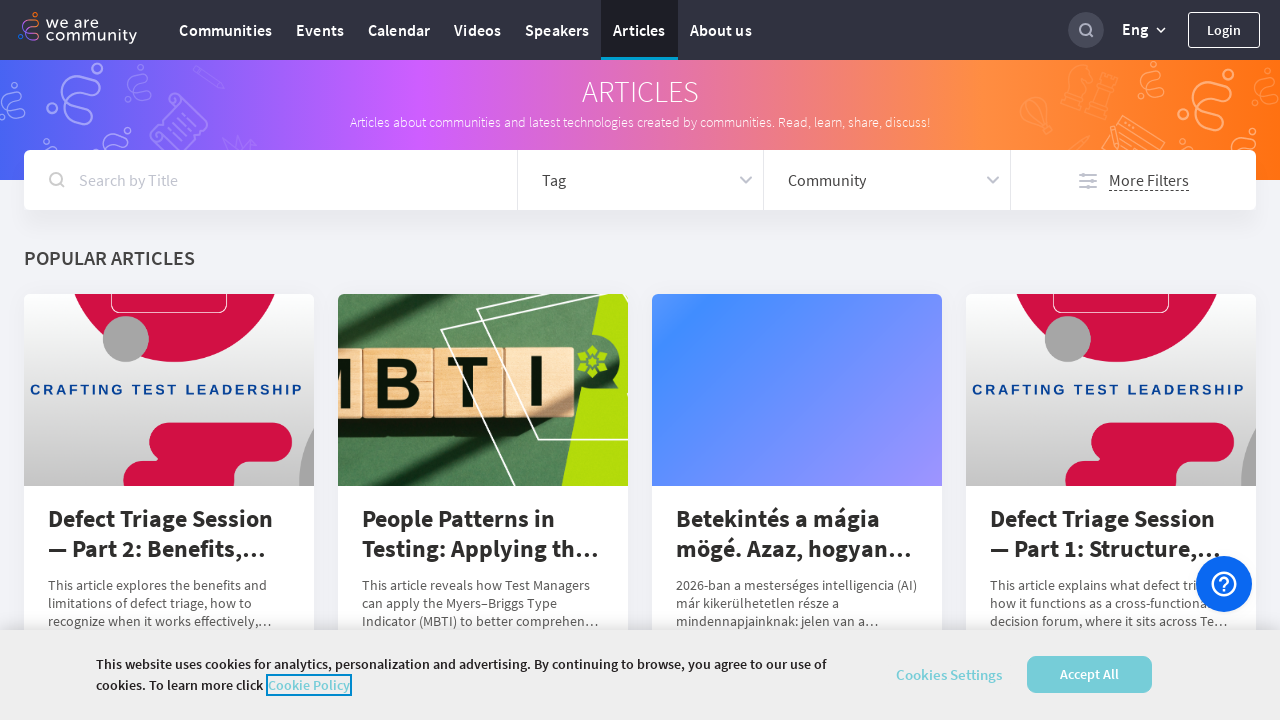